Tests filling a practice form with required user data (first name, last name, email, mobile) and selecting a gender radio button

Starting URL: https://demoqa.com/automation-practice-form

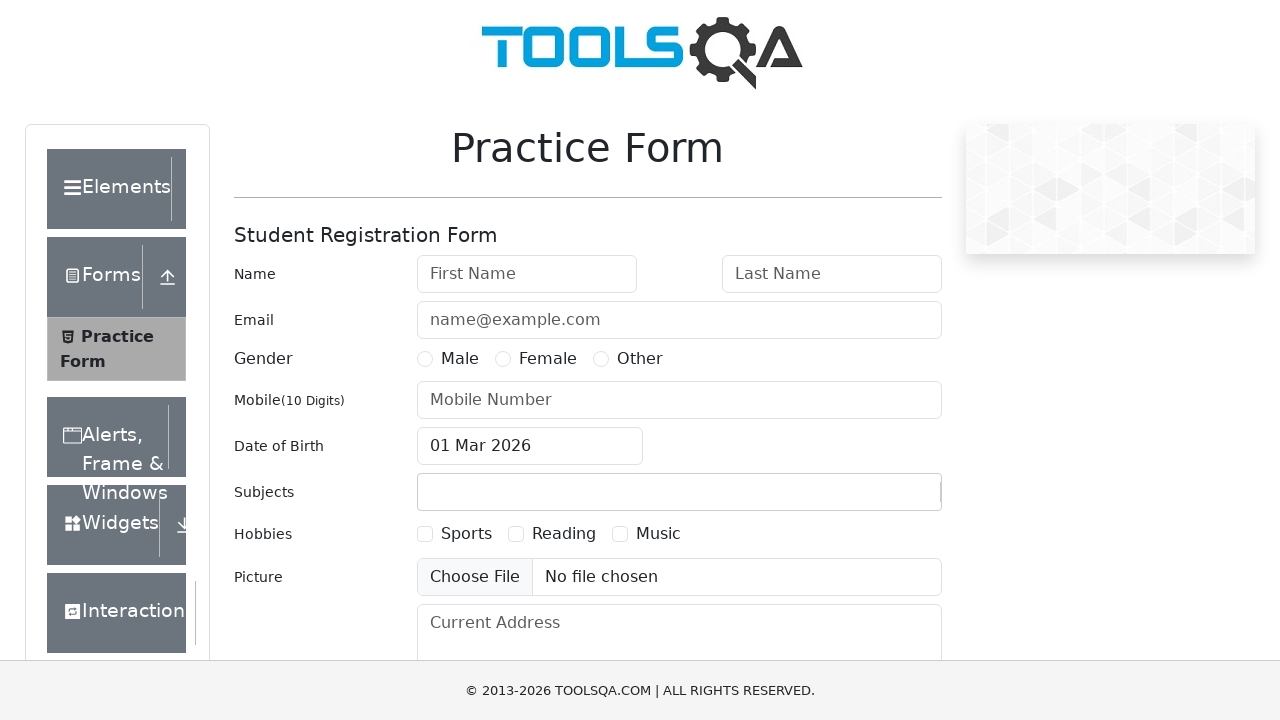

Filled first name field with 'Alex' on #firstName
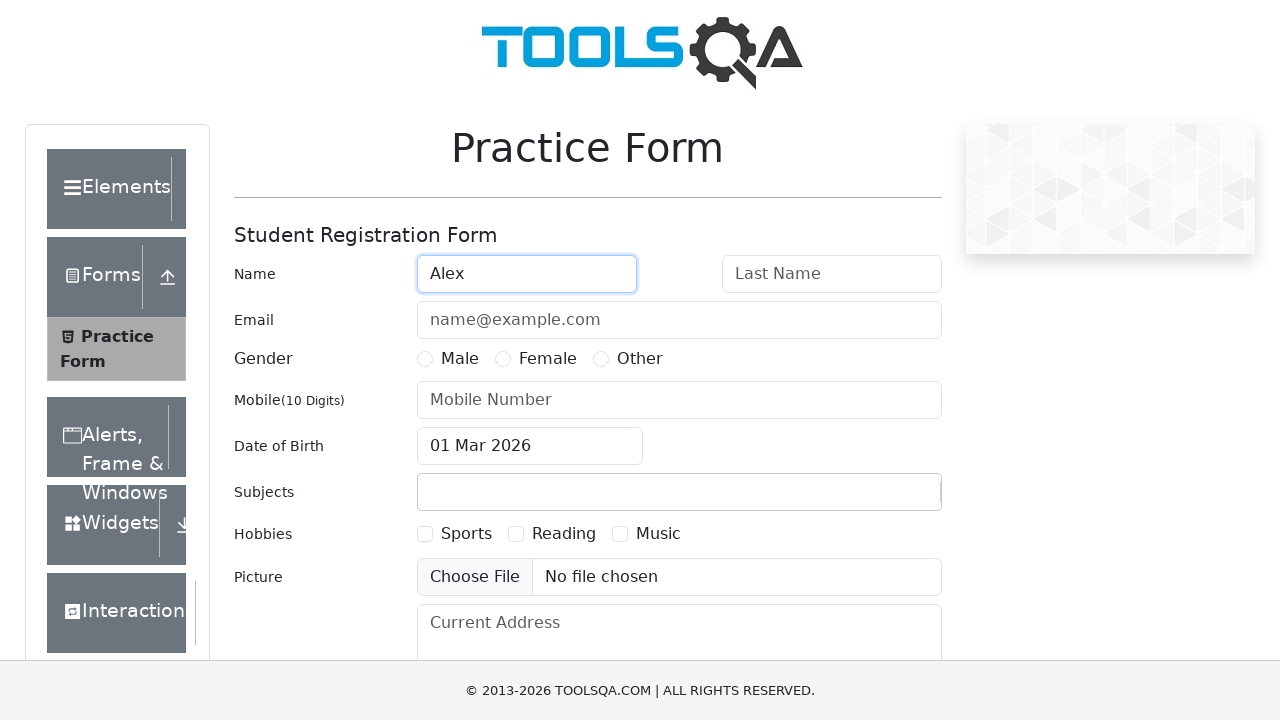

Filled last name field with 'Qwerty' on #lastName
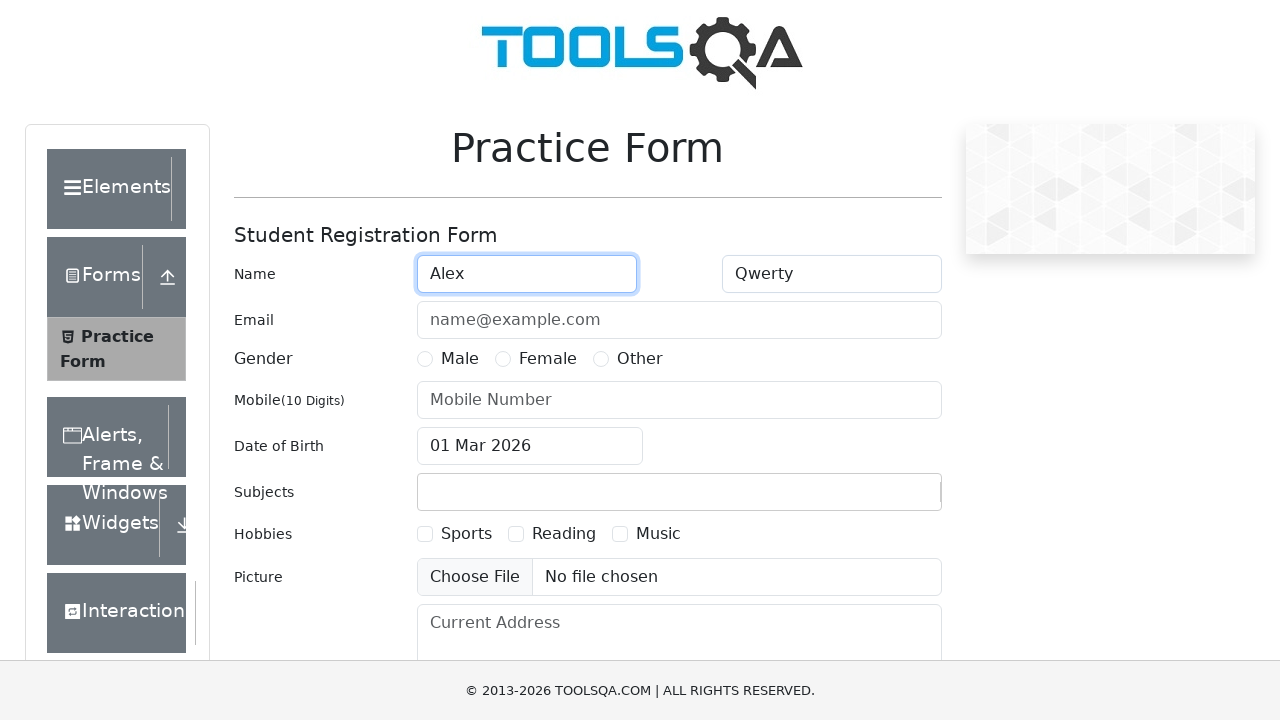

Filled email field with 'email@email.com' on #userEmail
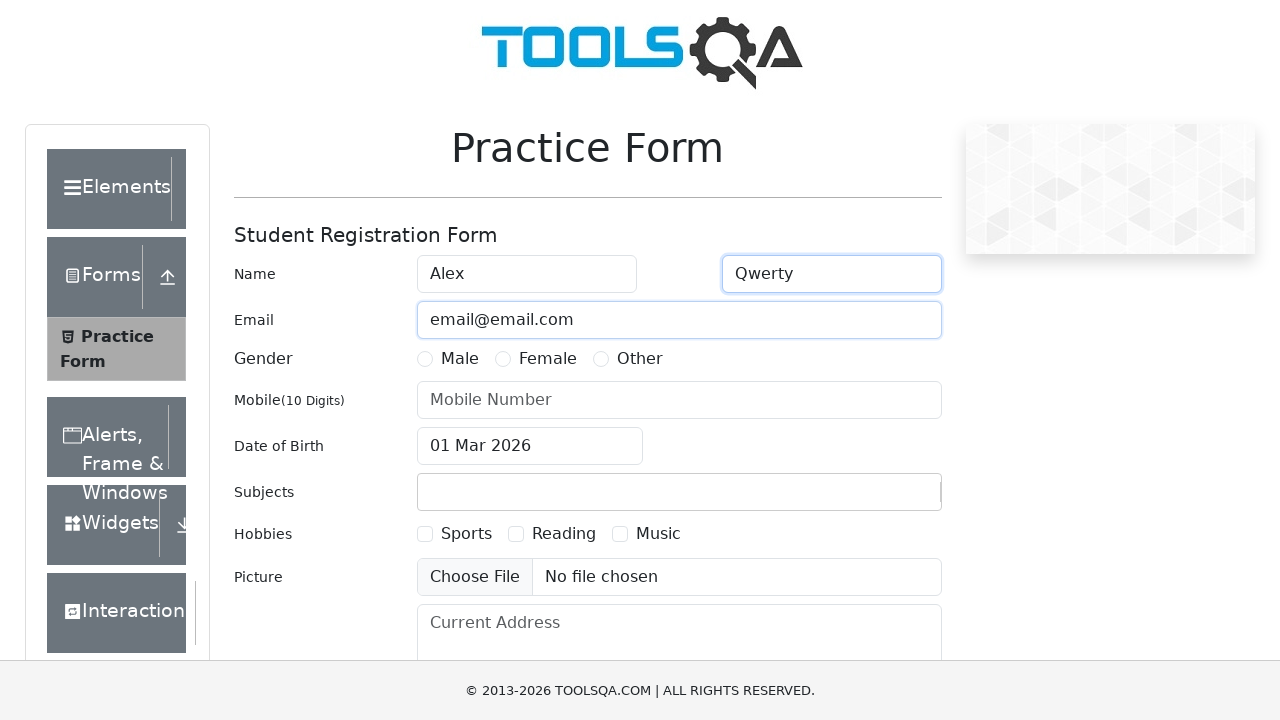

Filled mobile number field with '1234567899' on #userNumber
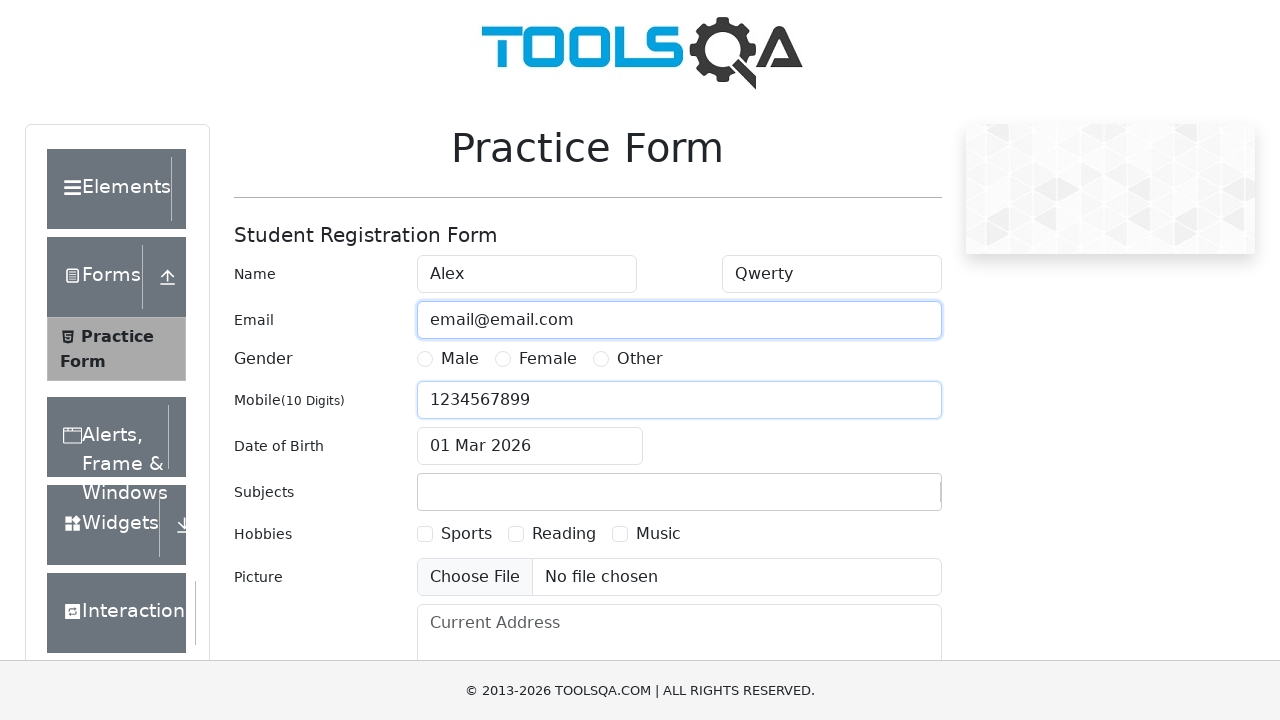

Selected 'Male' gender radio button at (460, 359) on label[for='gender-radio-1']
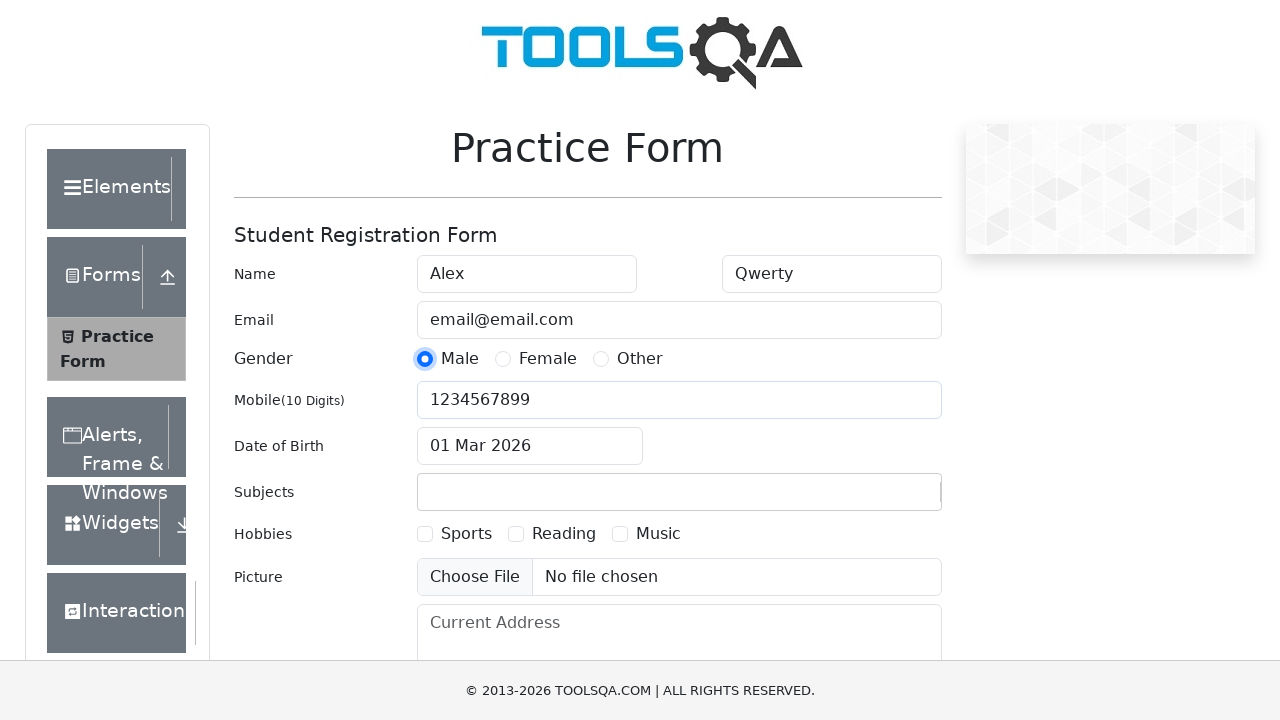

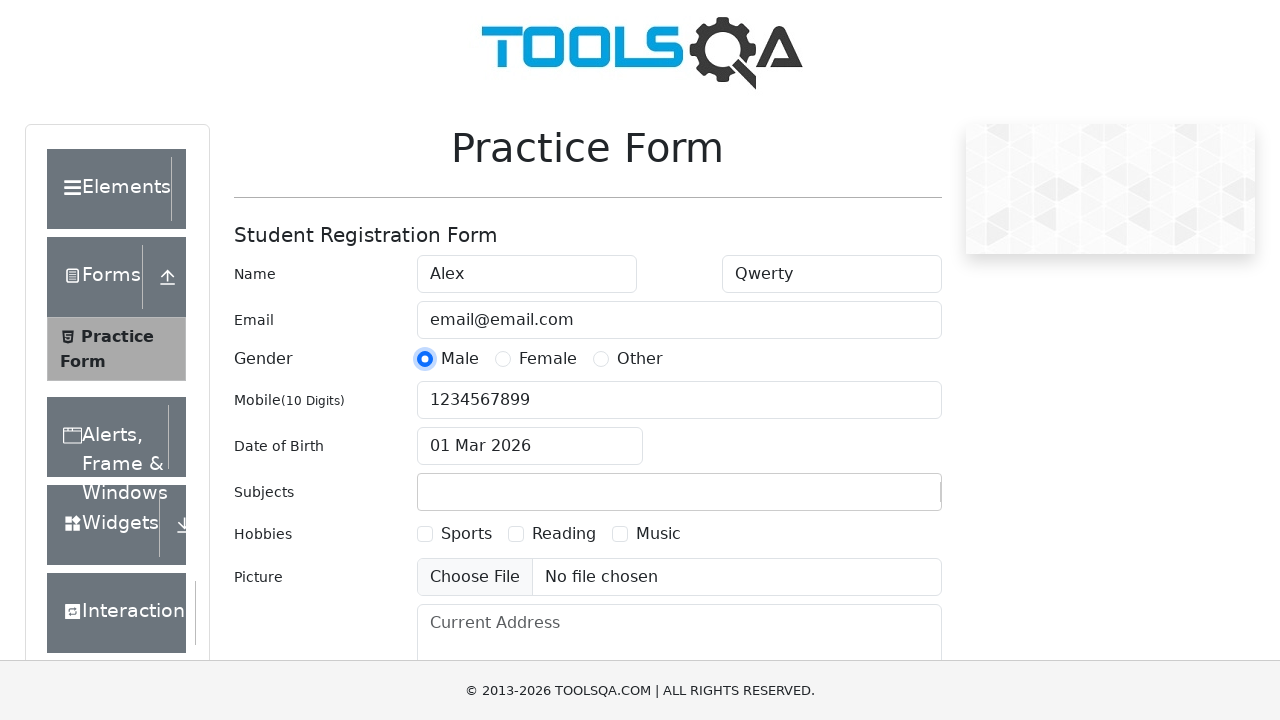